Tests that attempting to find a non-existing element raises an appropriate error

Starting URL: https://duckduckgo.com/

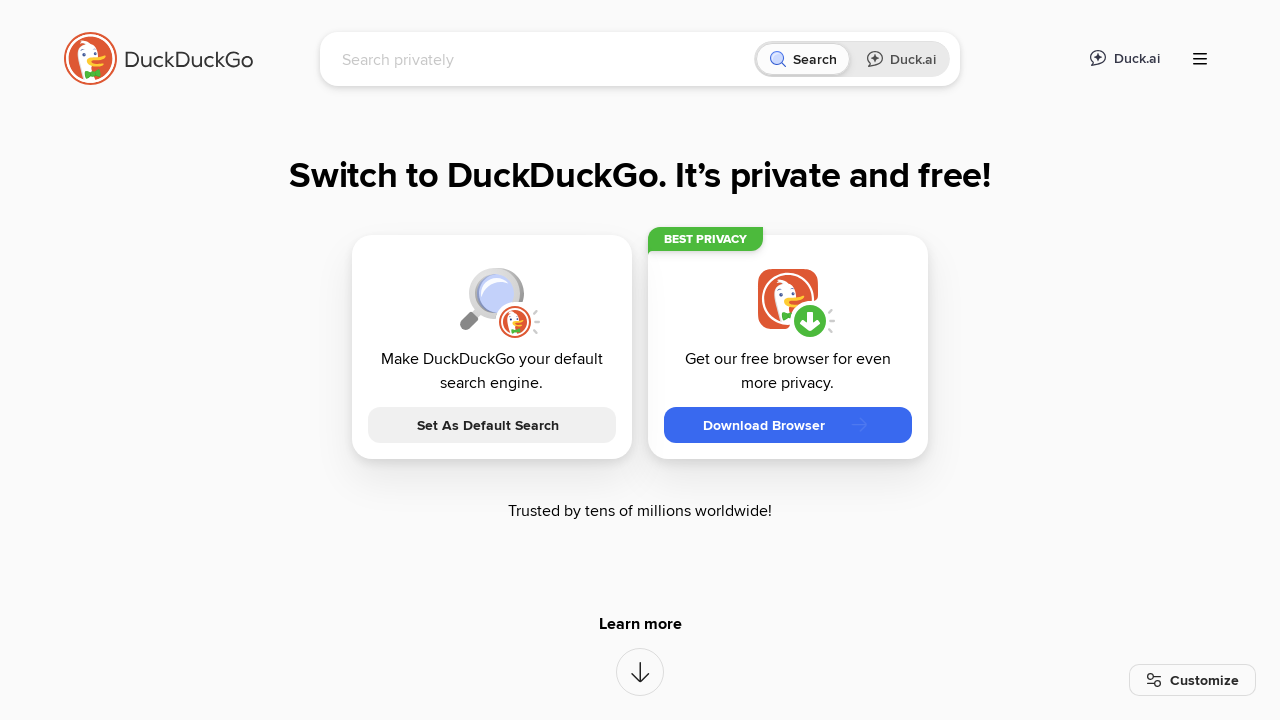

Located and counted elements matching 'text=not_found' (non-existing element)
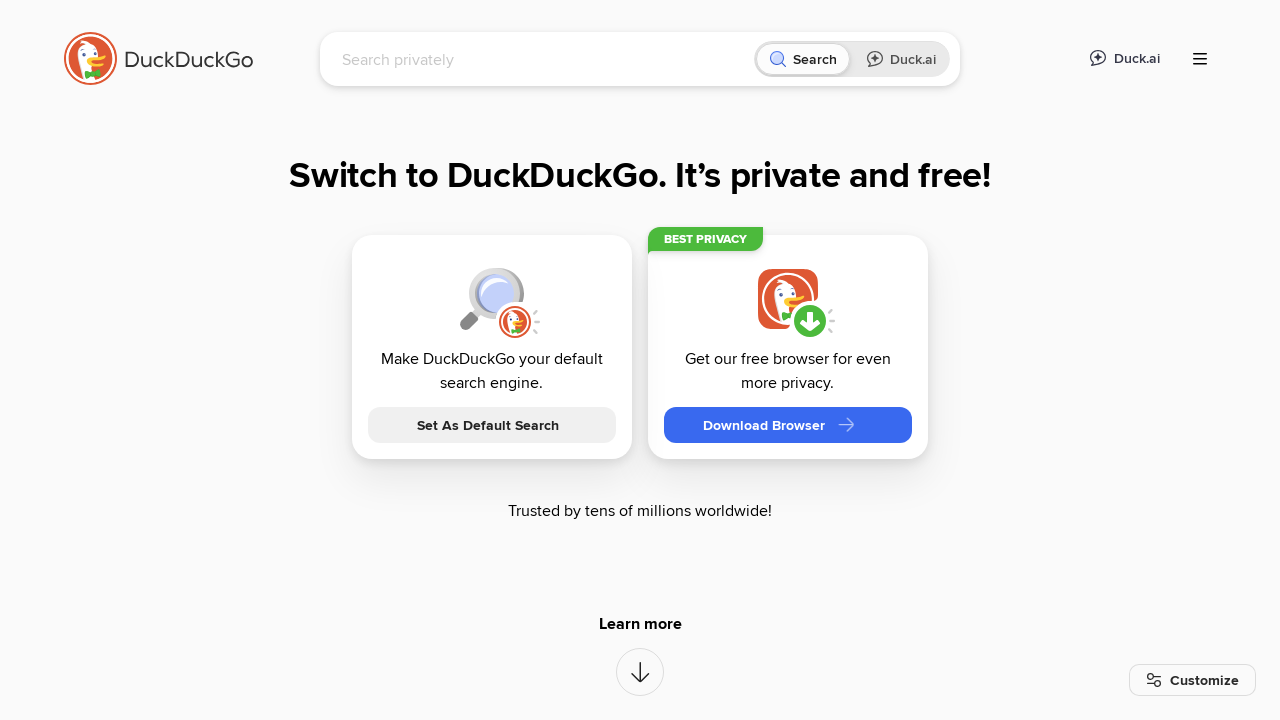

Asserted that non-existing element count is 0
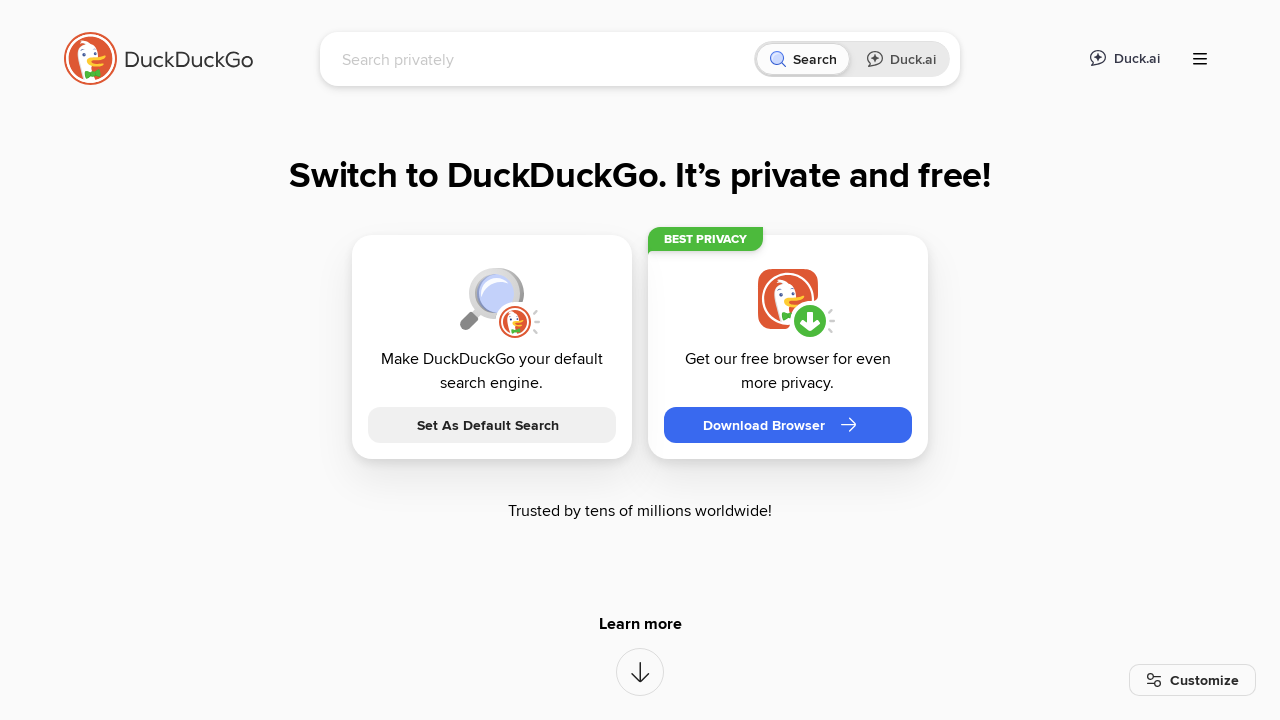

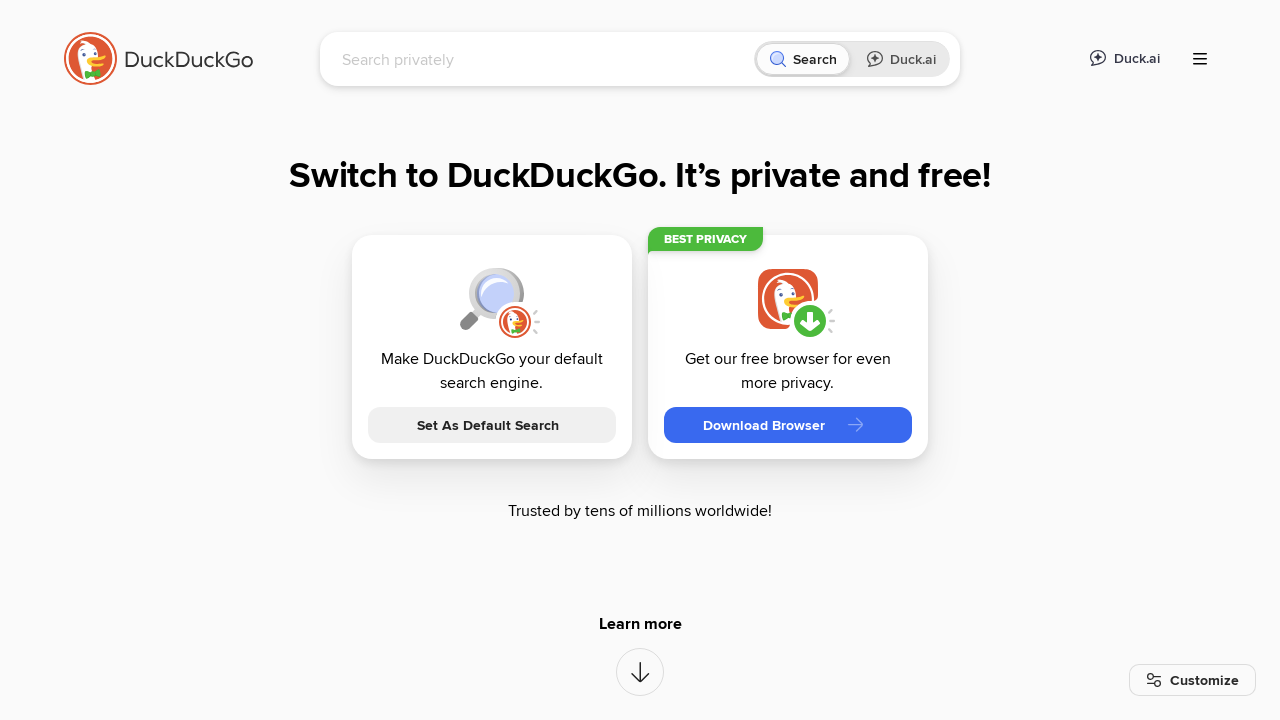